Navigates to the AbhiBus website and maximizes the browser window

Starting URL: https://www.abhibus.com/

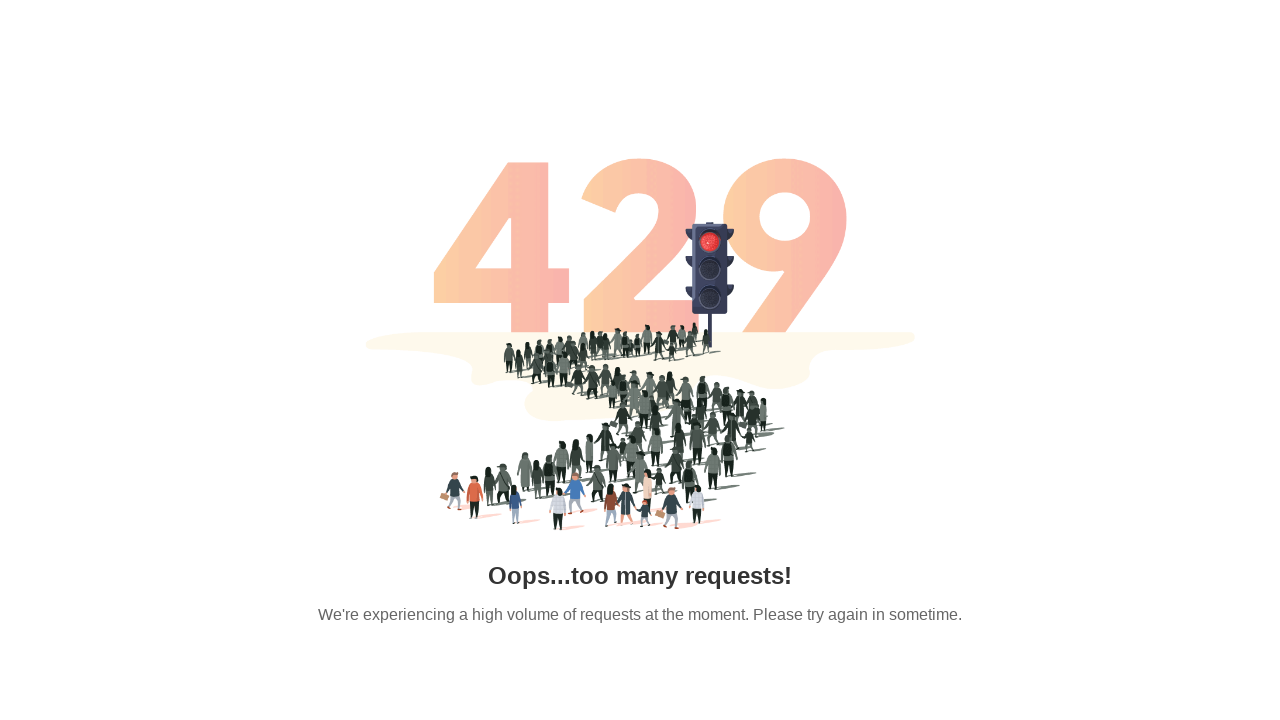

Waited for AbhiBus website to load completely (networkidle state)
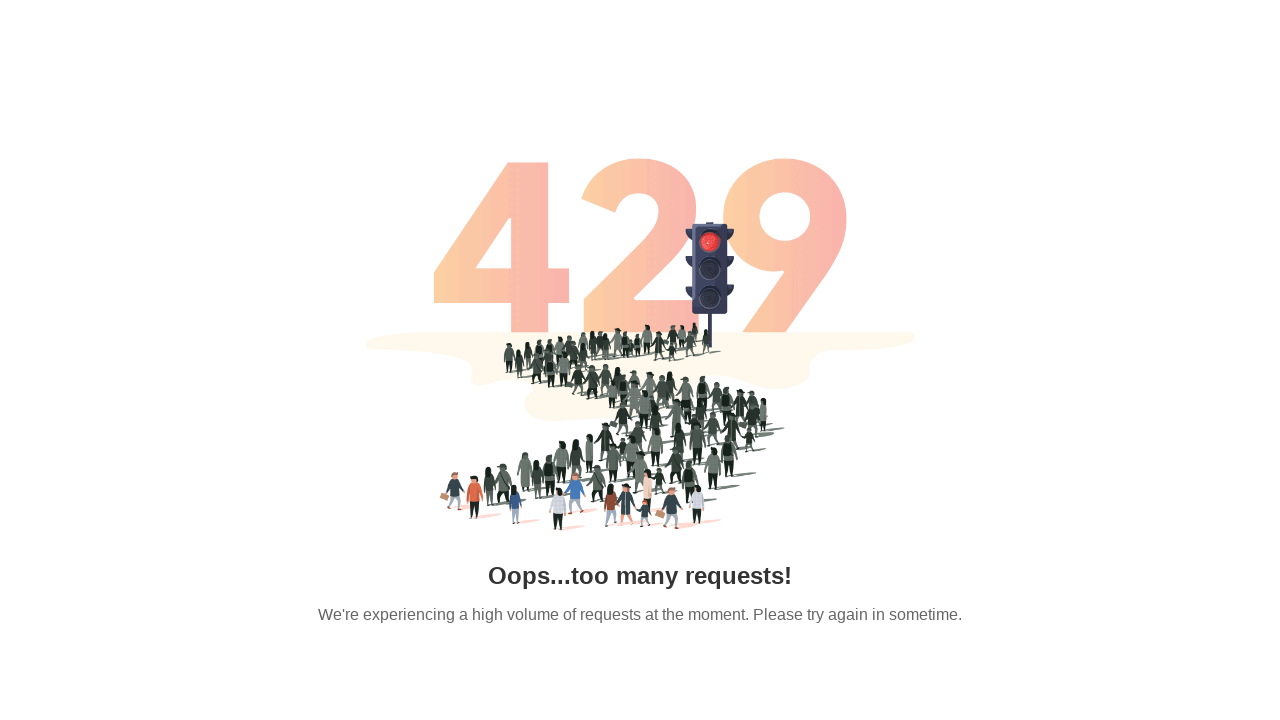

Maximized browser window to 1920x1080
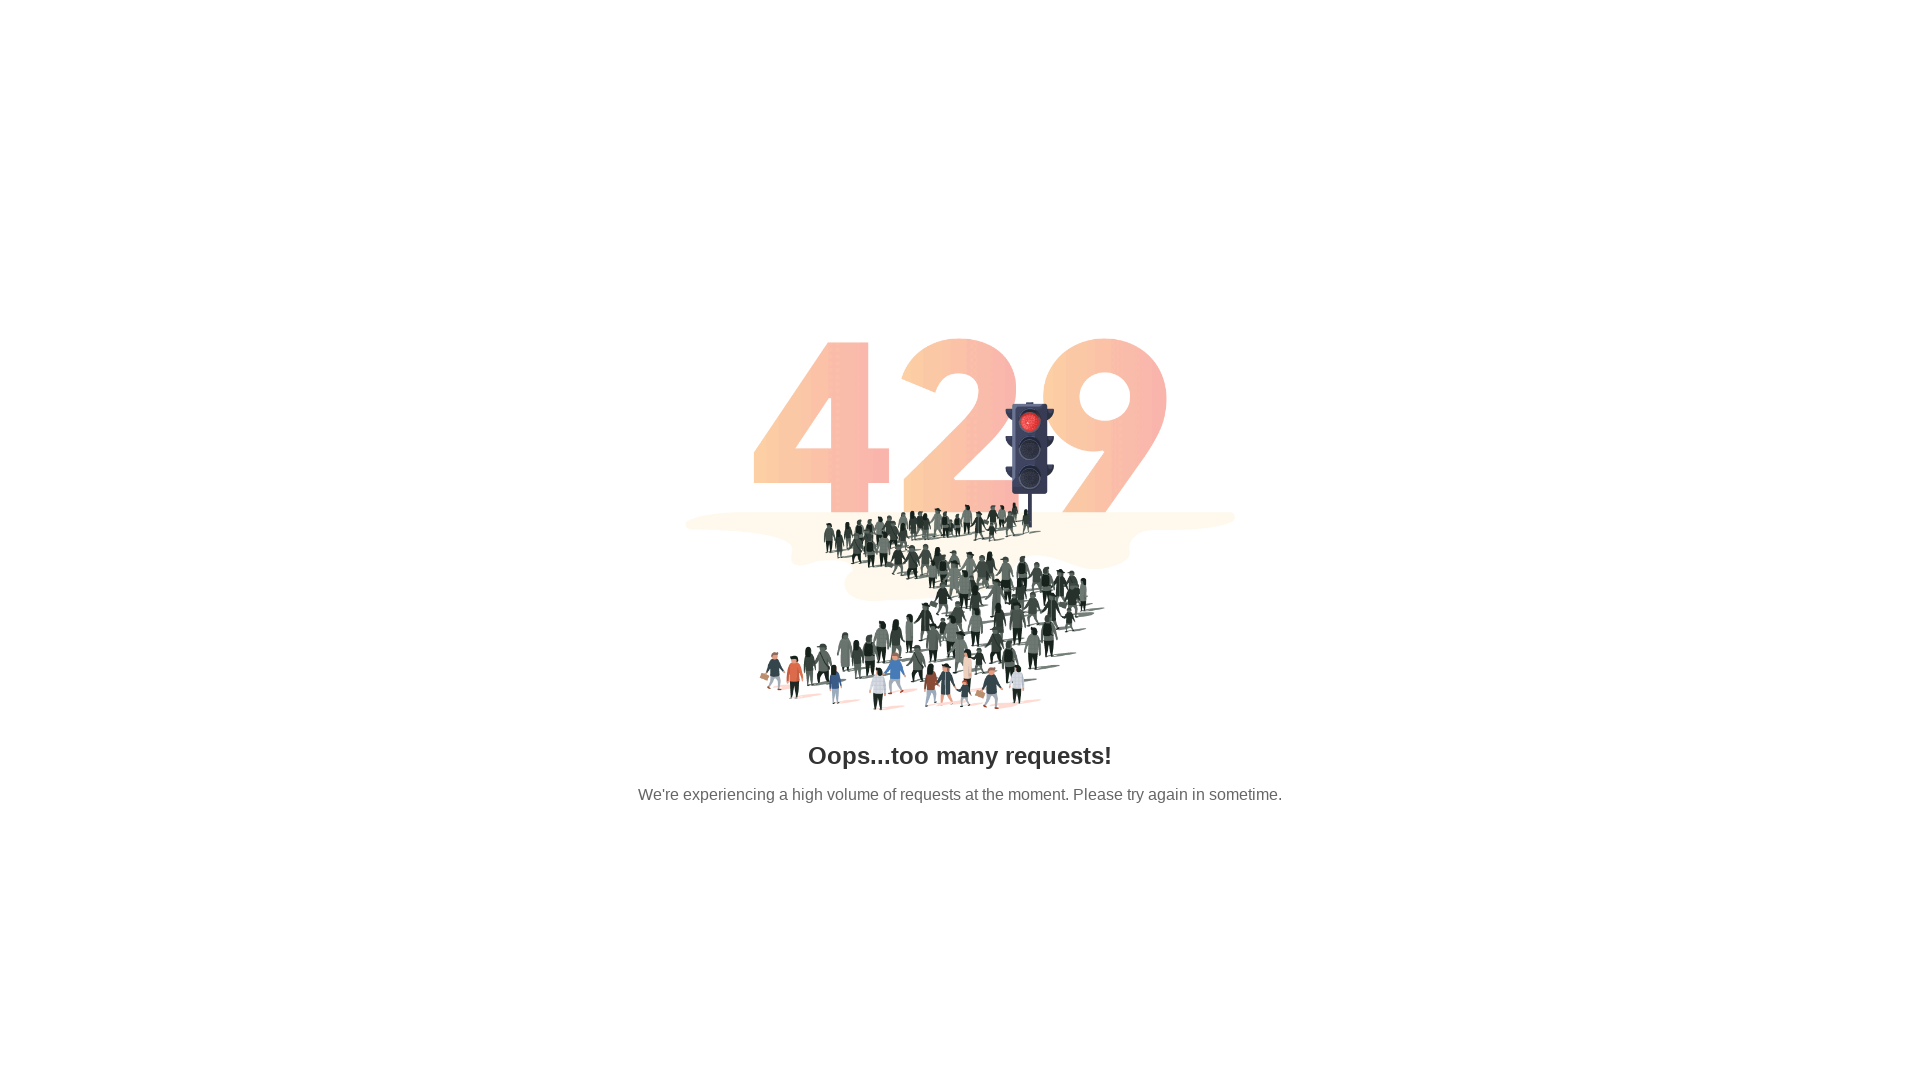

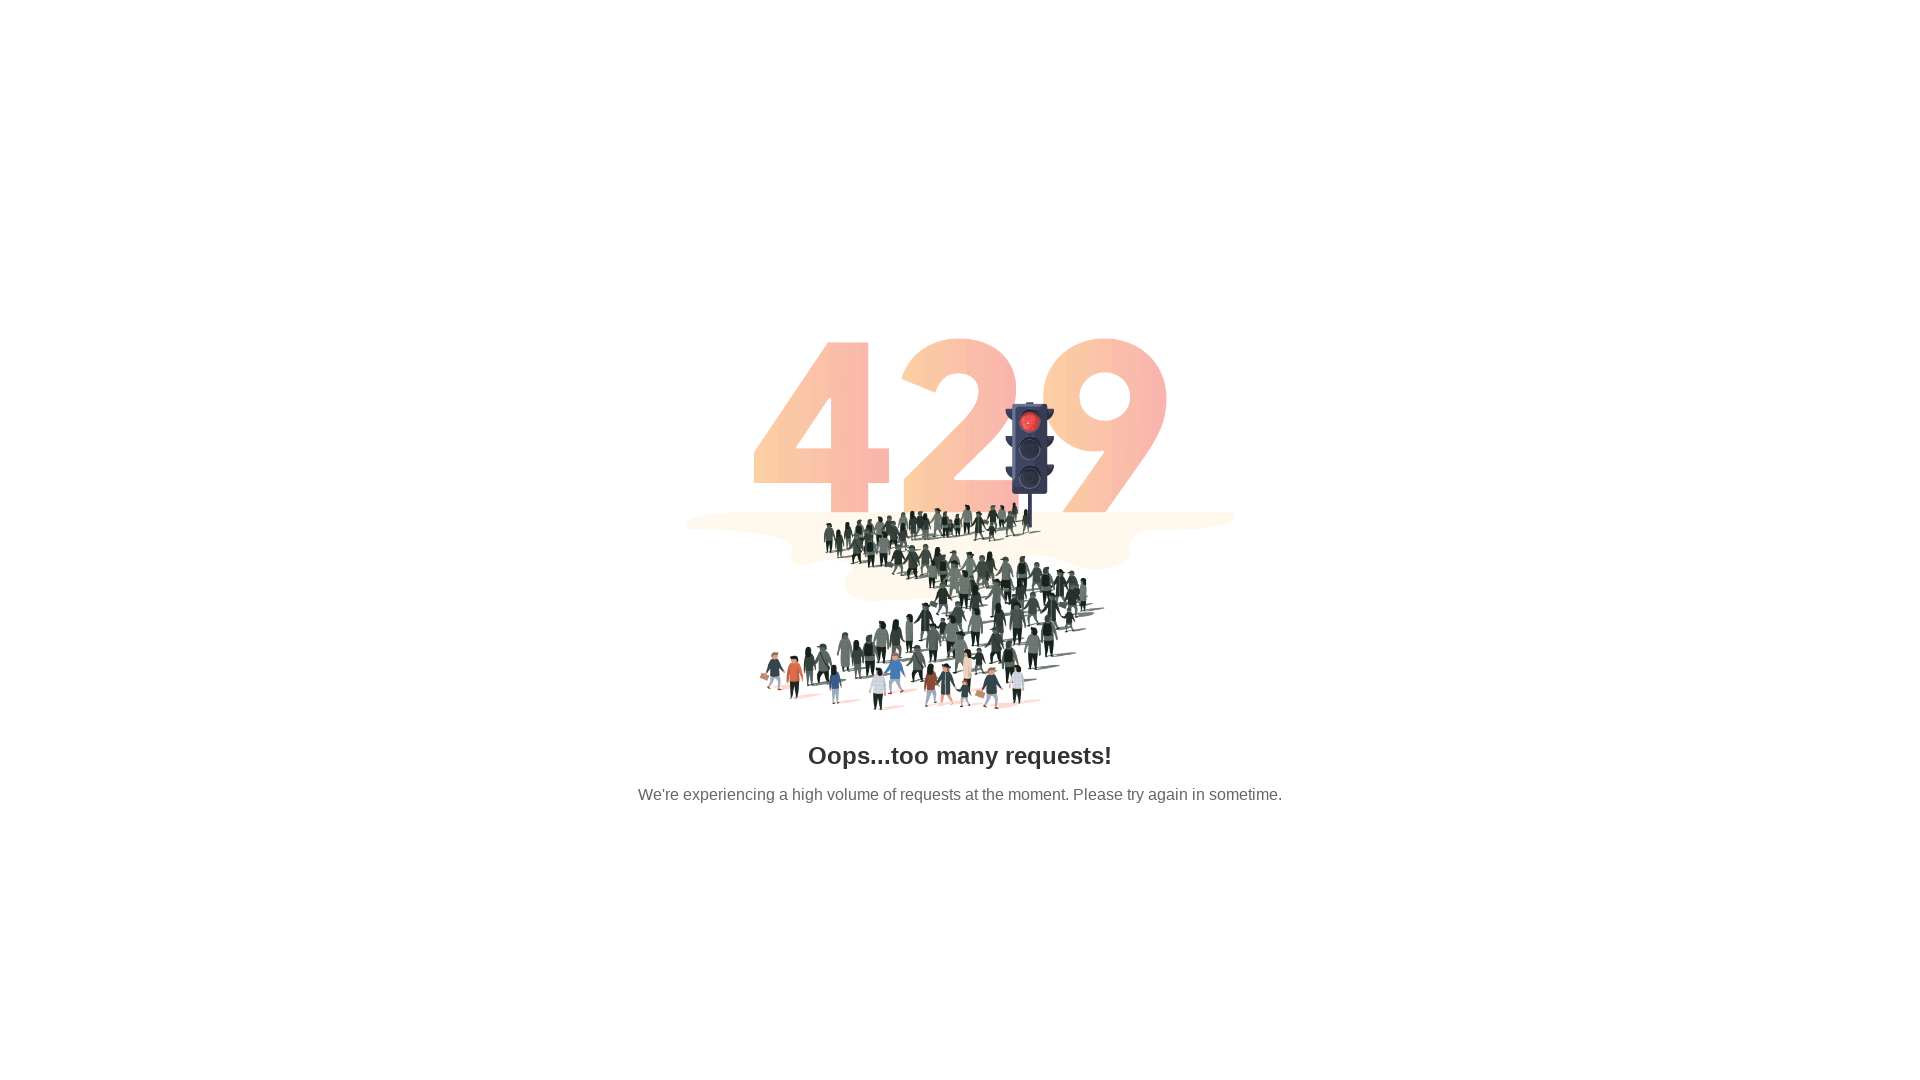